Tests page scrolling by scrolling to the bottom of the W3Schools XPath syntax page, clicking a footer link, and verifying navigation to the W3.CSS Reference page.

Starting URL: https://www.w3schools.com/xml/xpath_syntax.asp

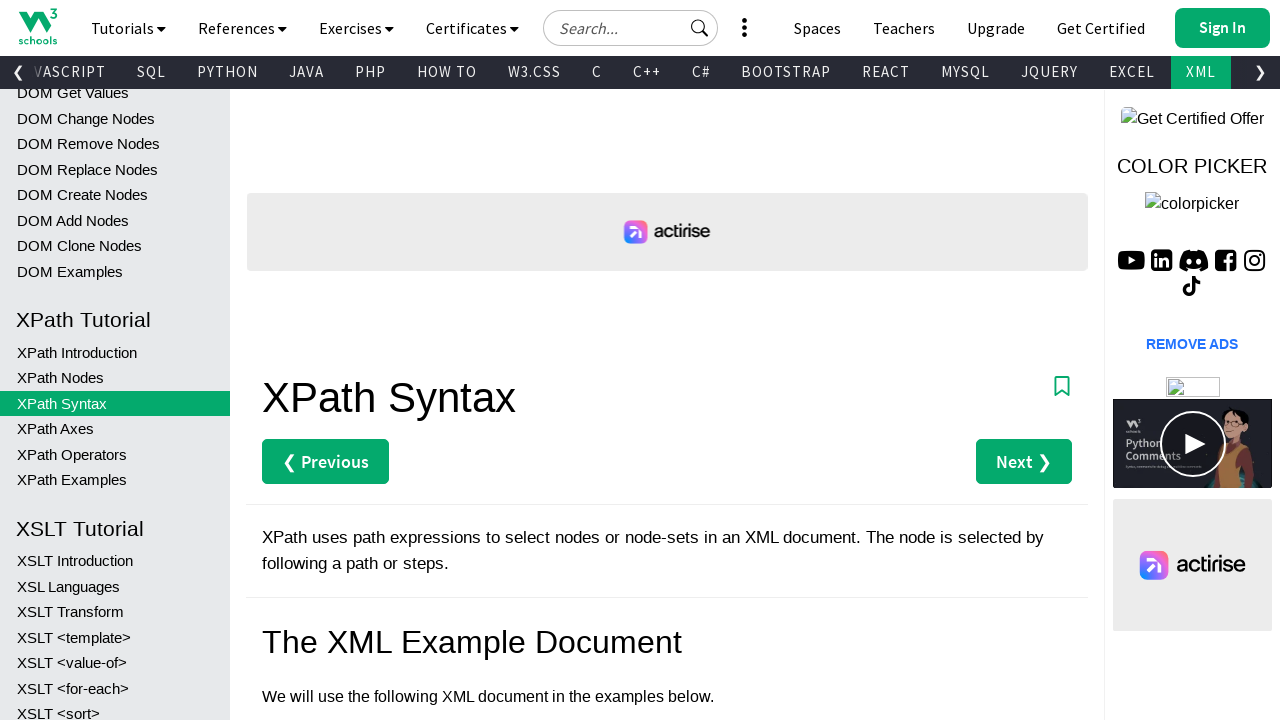

Scrolled to the bottom of the XPath syntax page
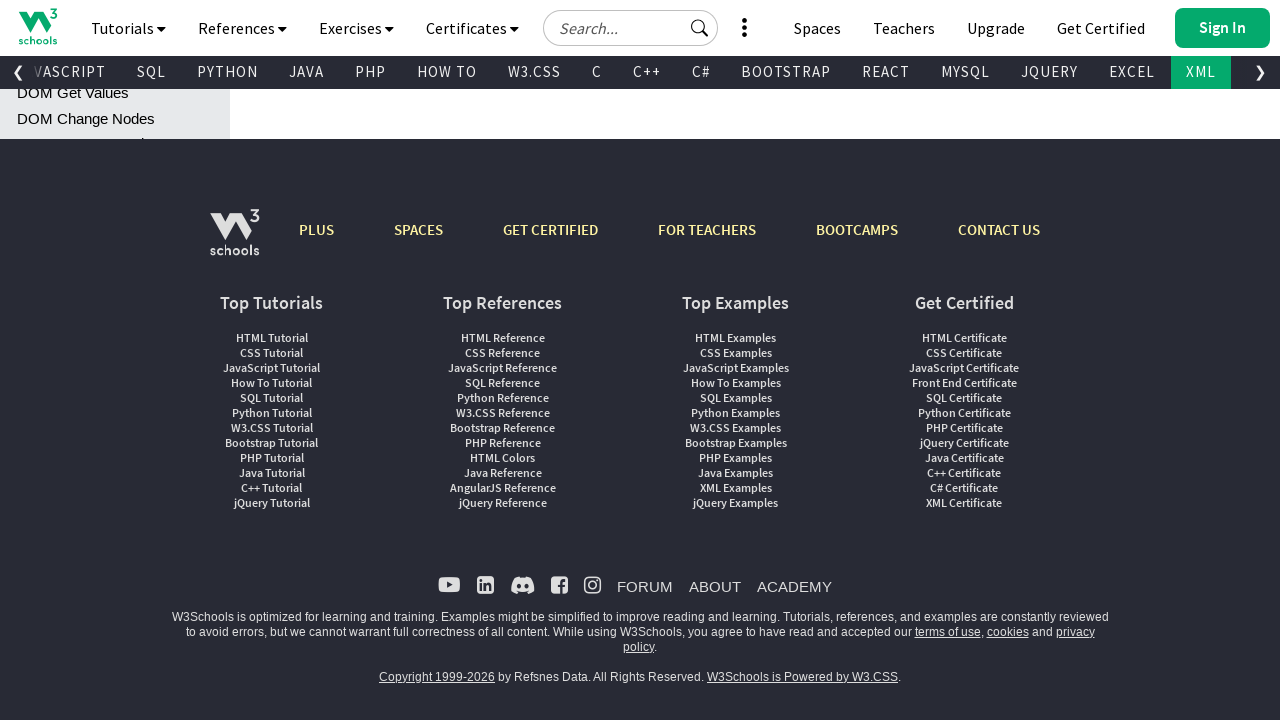

Waited 500ms for scroll animation to complete
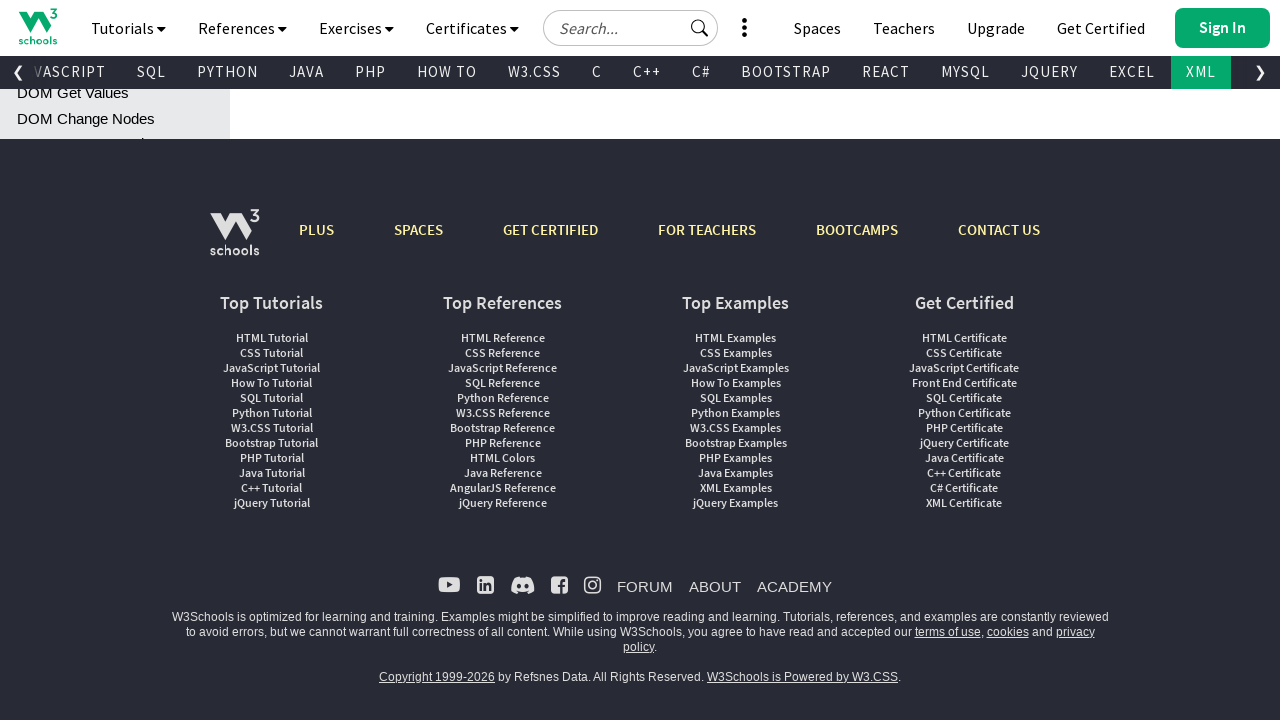

Clicked the W3.CSS Reference link in the footer at (502, 412) on xpath=//*[@id='spacemyfooter']/div[3]/div[2]/a[6]
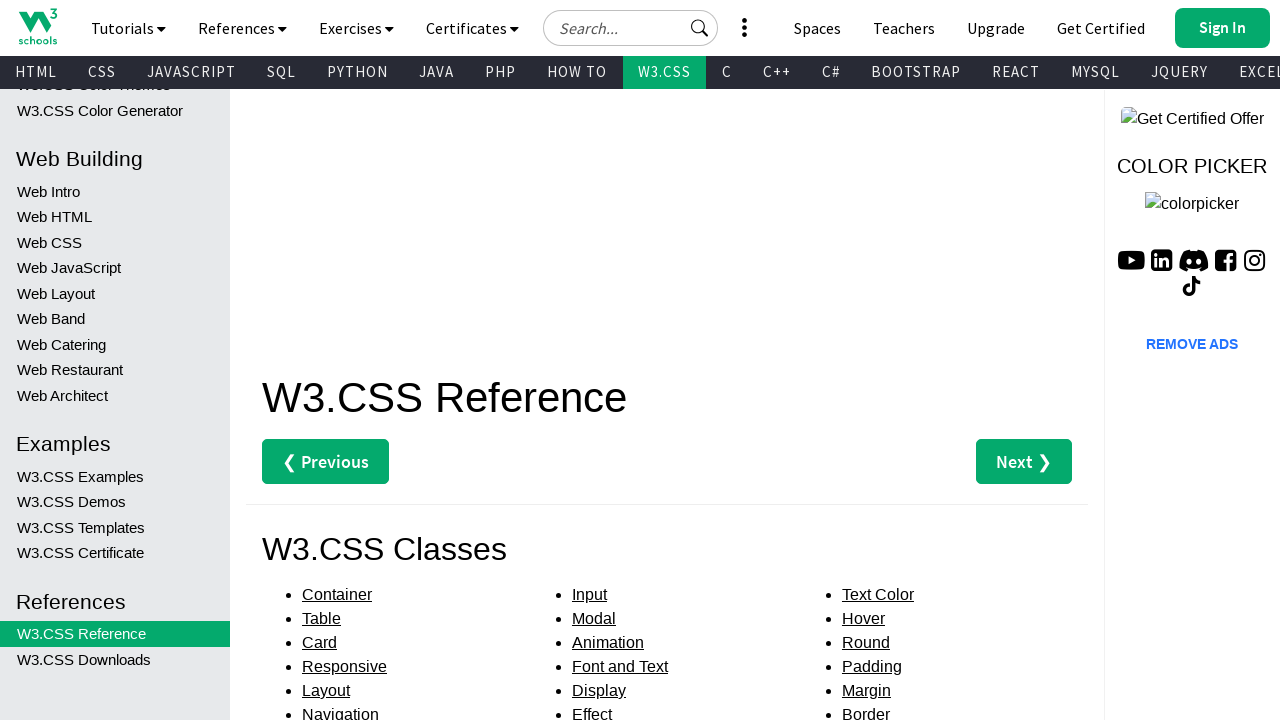

Waited for page to load with domcontentloaded state
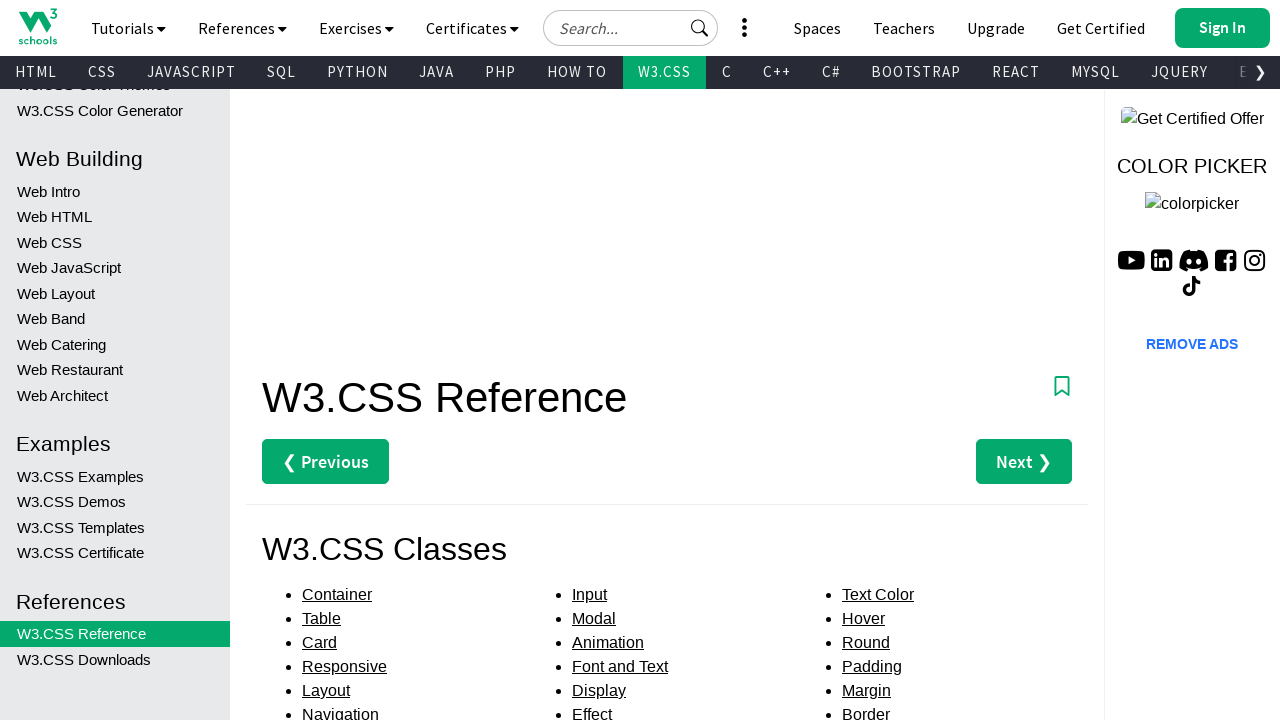

Verified page title is 'W3.CSS Reference'
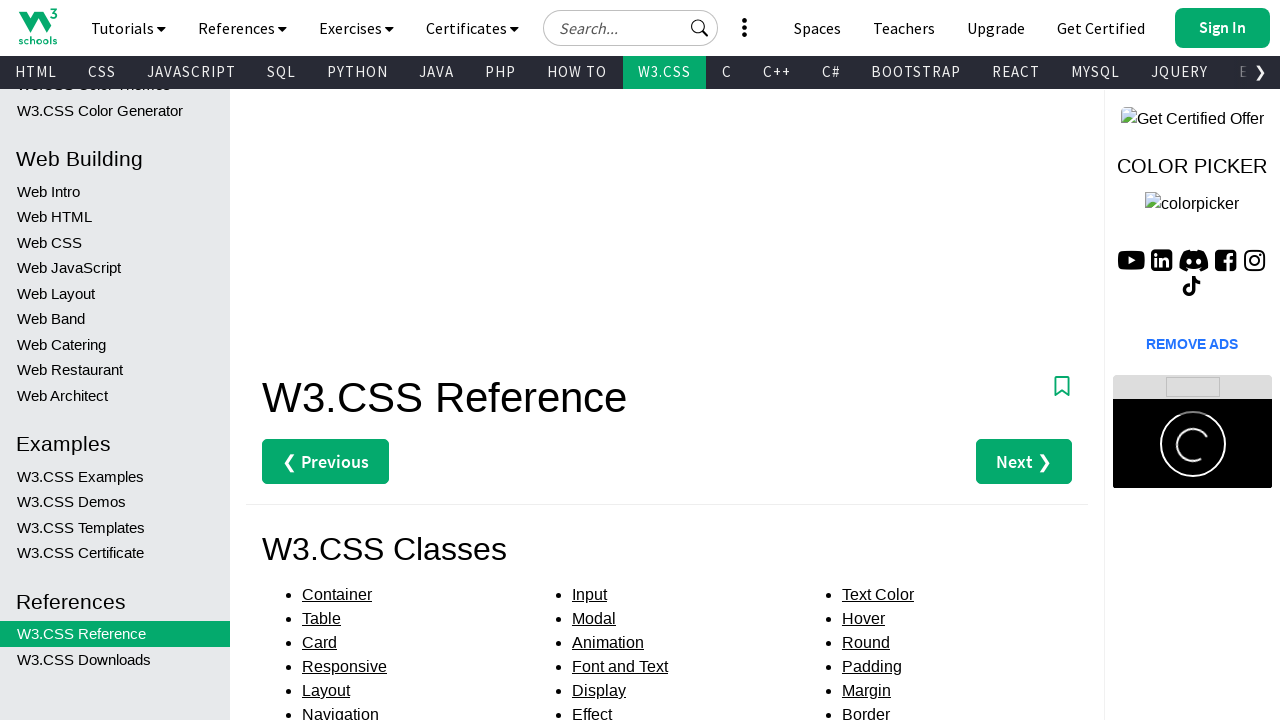

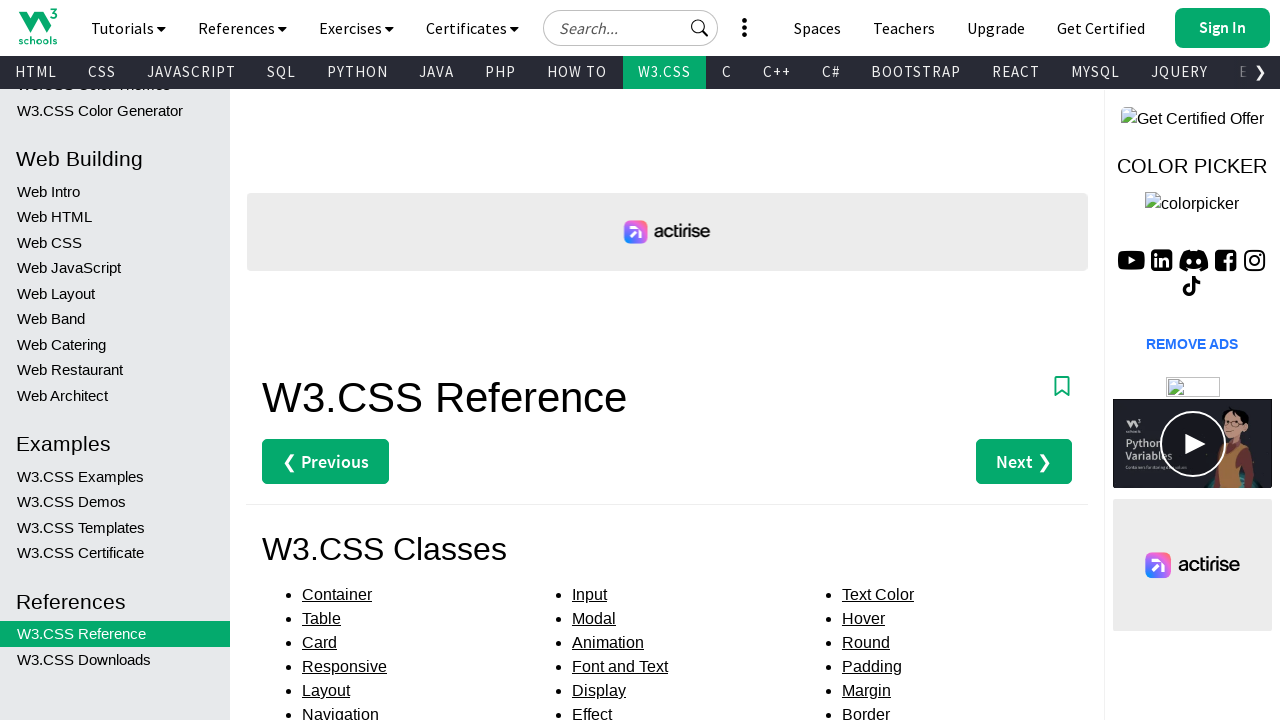